Tests the AJAX page by clicking the AJAX button and waiting for the dynamically loaded content to appear.

Starting URL: http://www.uitestingplayground.com/ajax

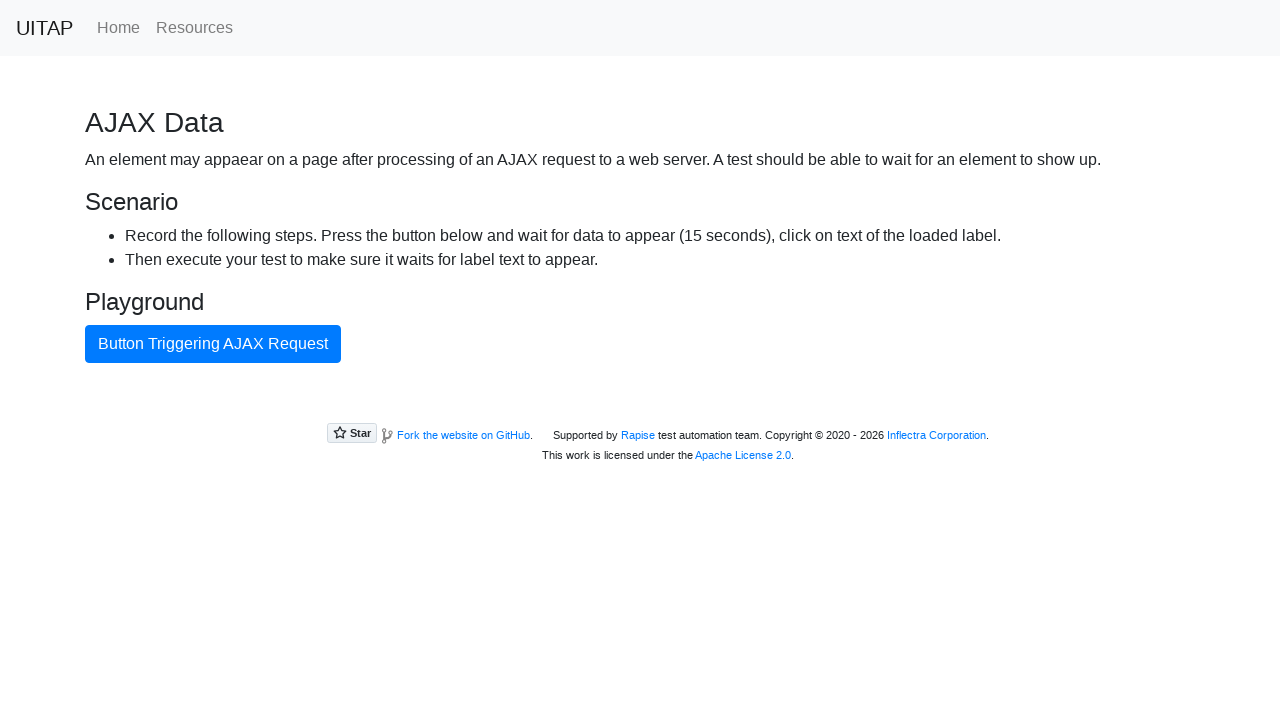

Clicked the AJAX button at (213, 344) on button#ajaxButton
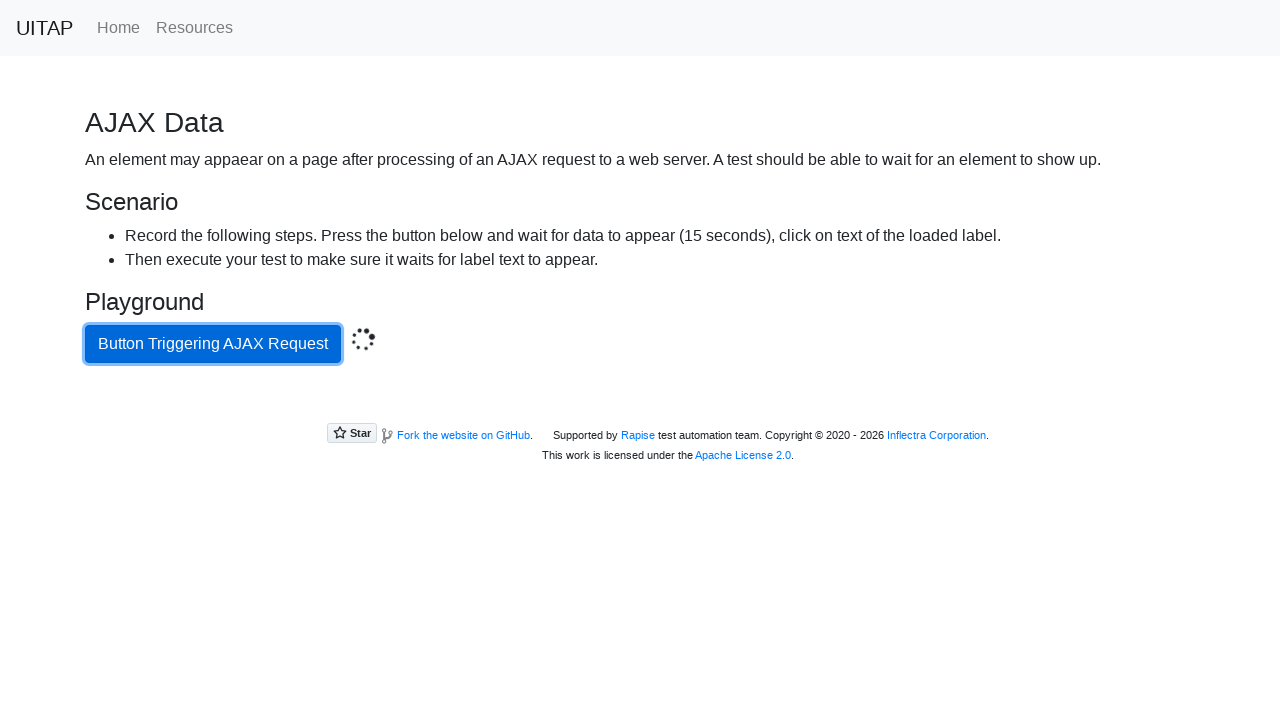

Waited for dynamically loaded content to appear
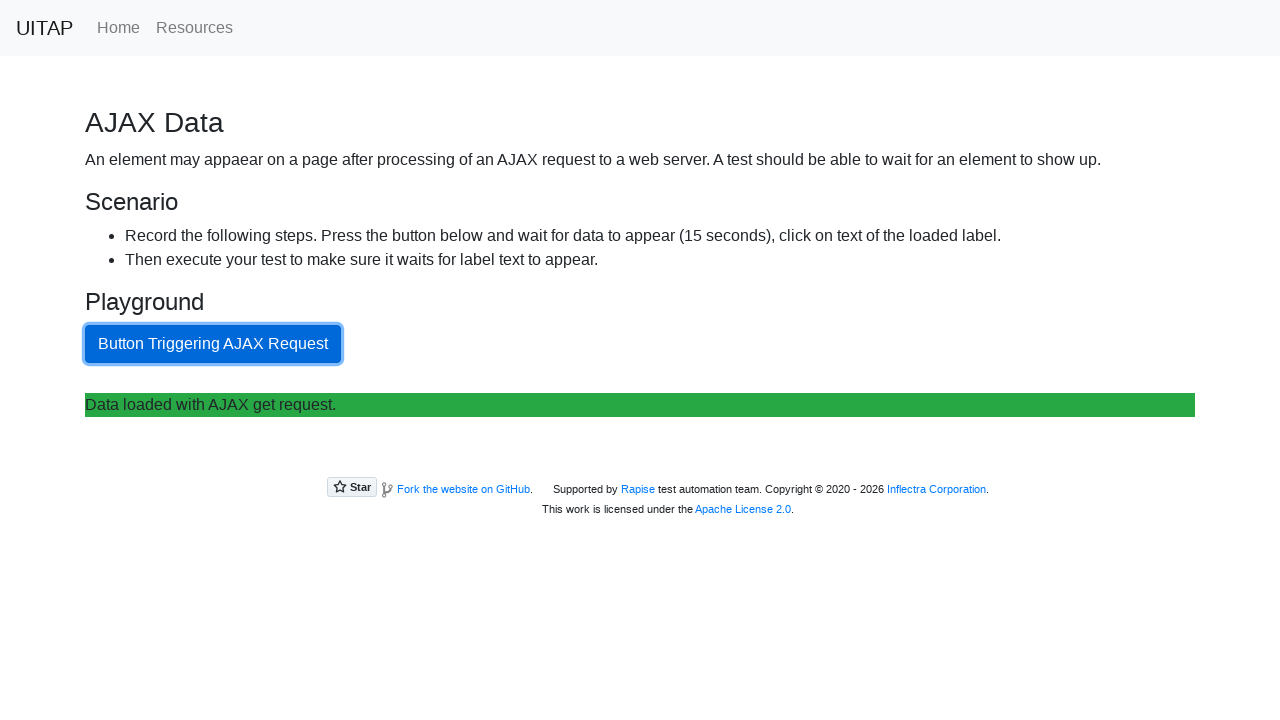

Verified that the AJAX content is visible
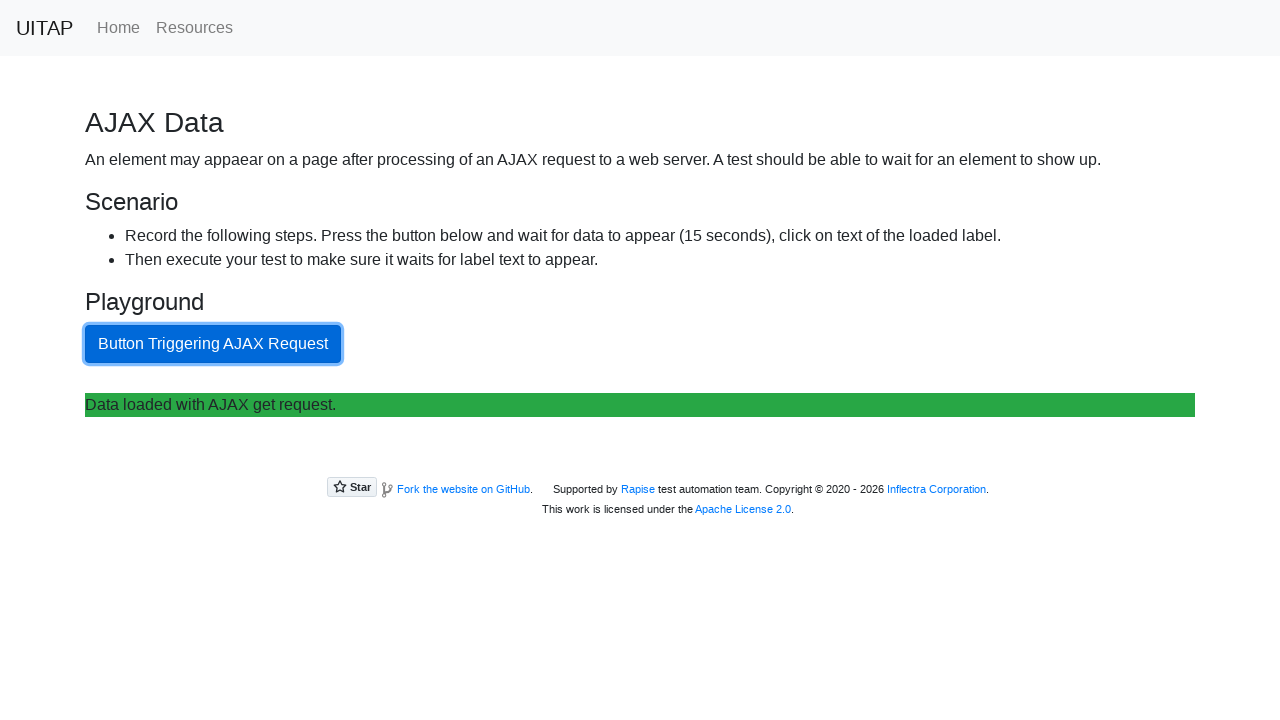

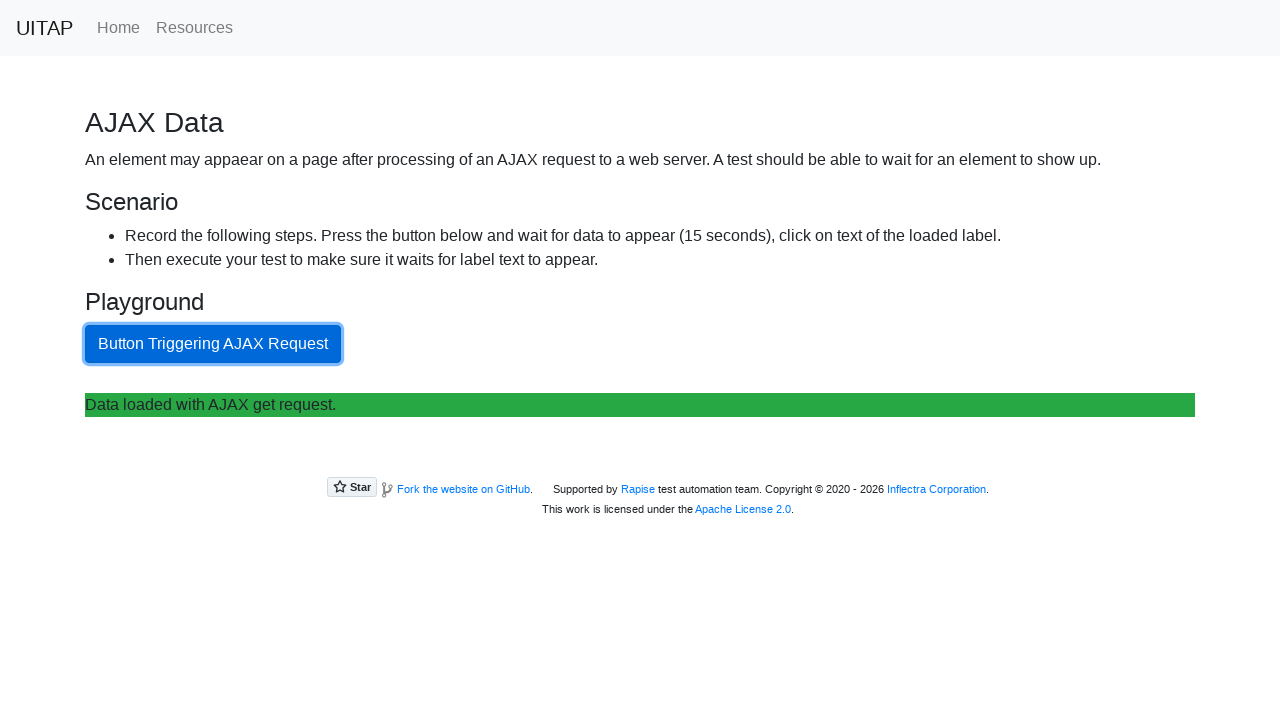